Tests a practice form by filling out all fields including personal information, date of birth, subjects, hobbies, address, and state/city dropdowns, then submits the form.

Starting URL: https://demoqa.com/automation-practice-form

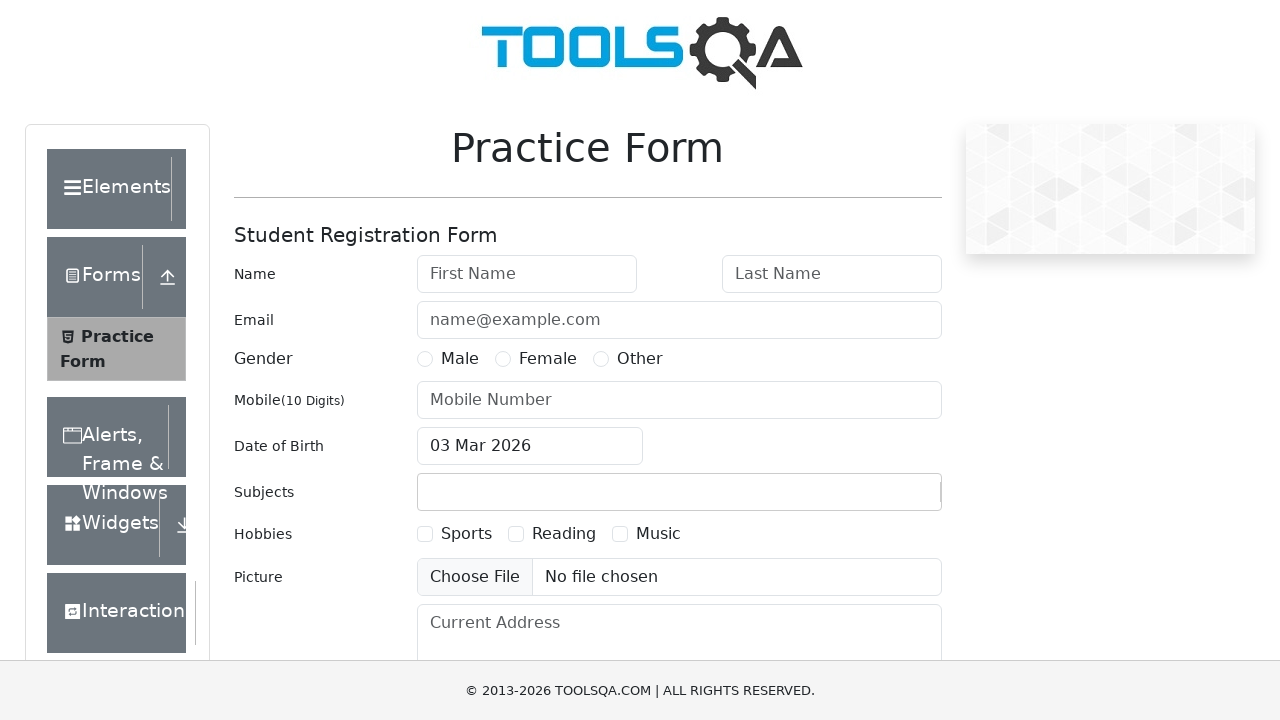

Form loaded and first name field is visible
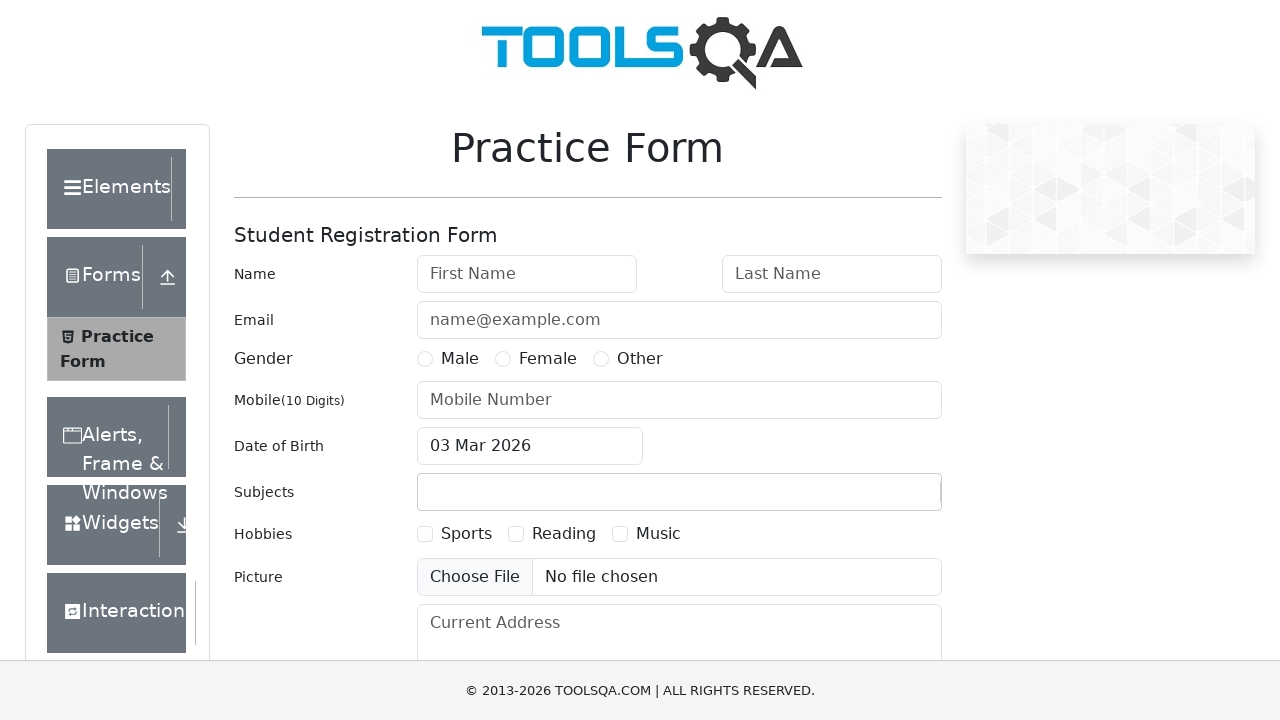

Filled first name field with 'John' on #firstName
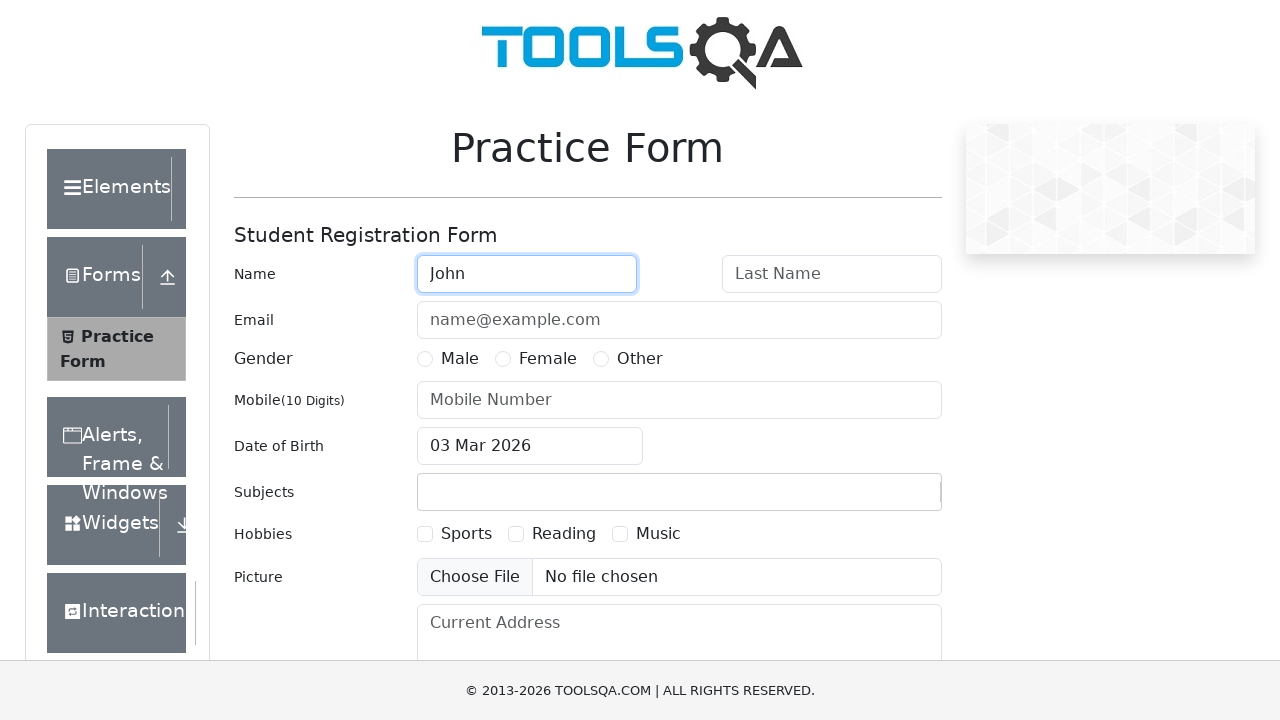

Filled last name field with 'Doe' on #lastName
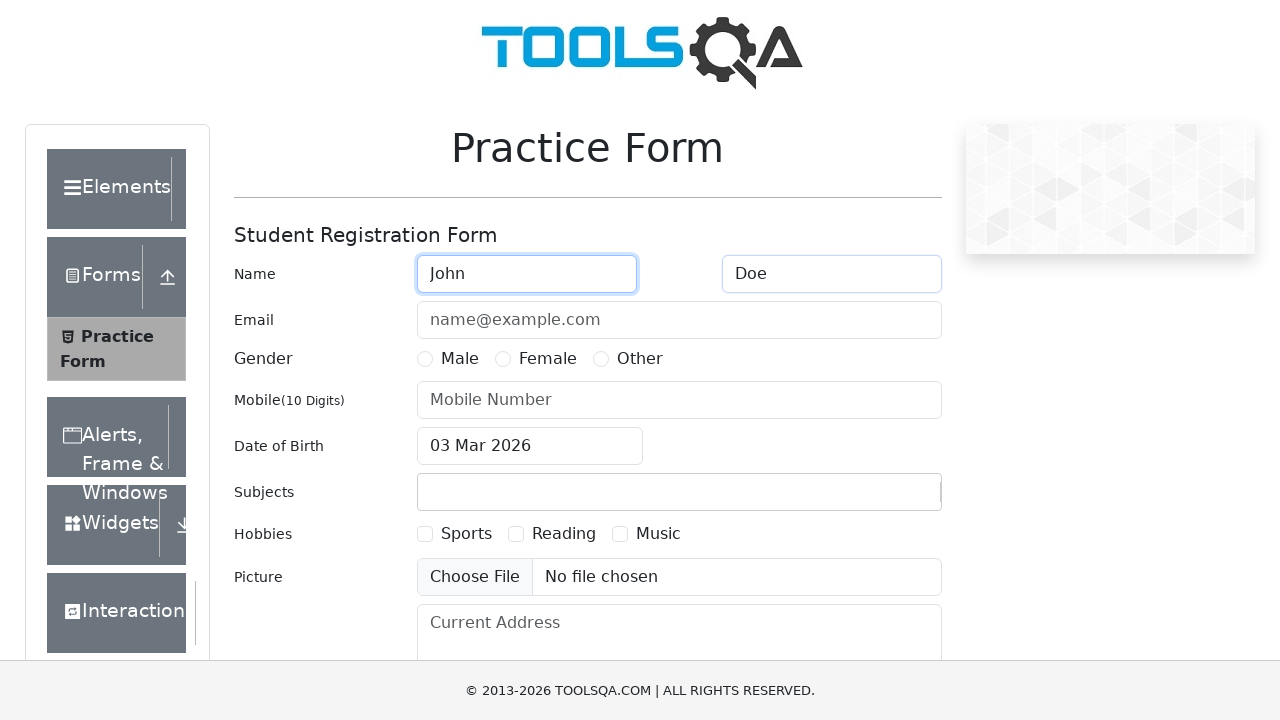

Filled email field with 'johndoe@example.com' on #userEmail
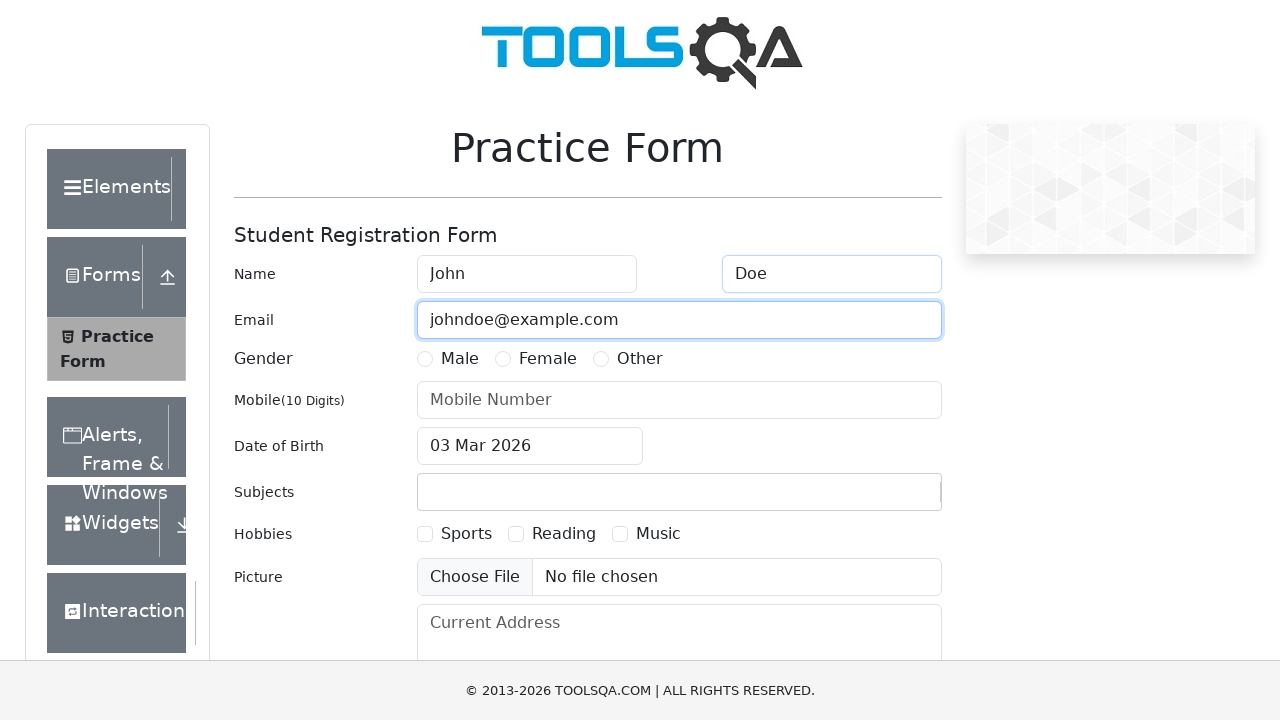

Selected 'Male' gender option at (460, 359) on label:has-text('Male')
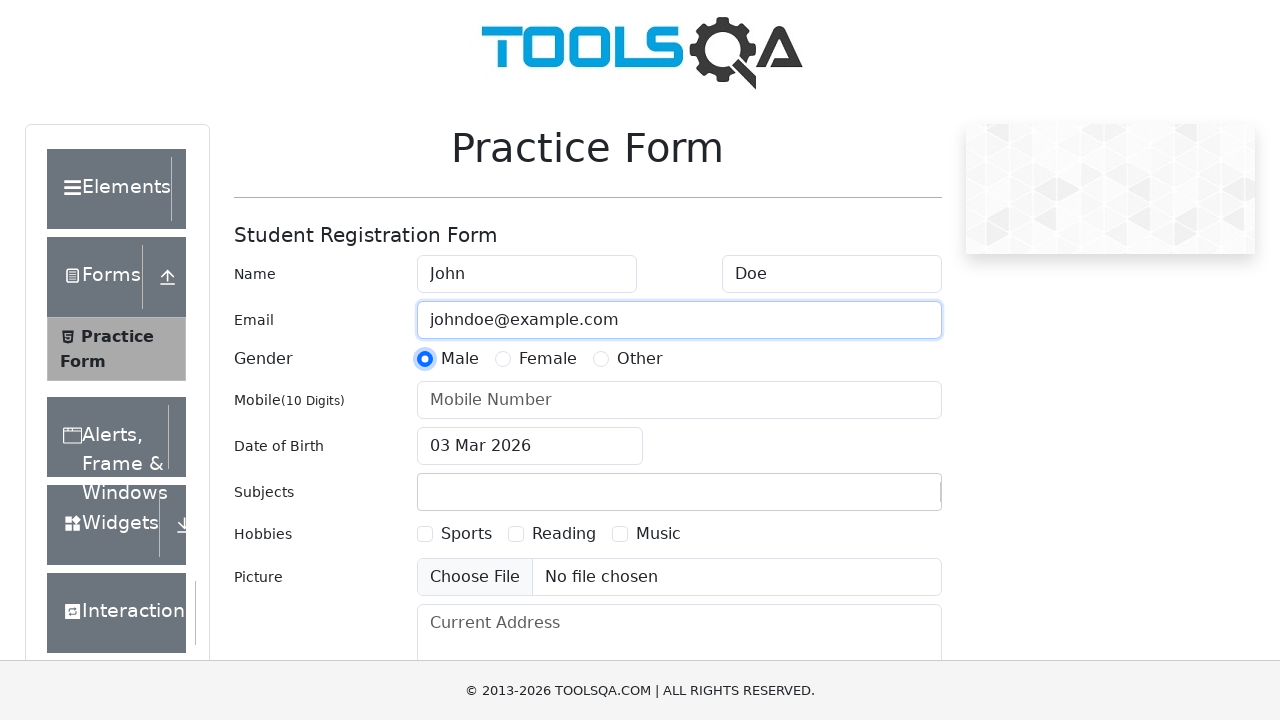

Filled mobile number field with '1234567890' on #userNumber
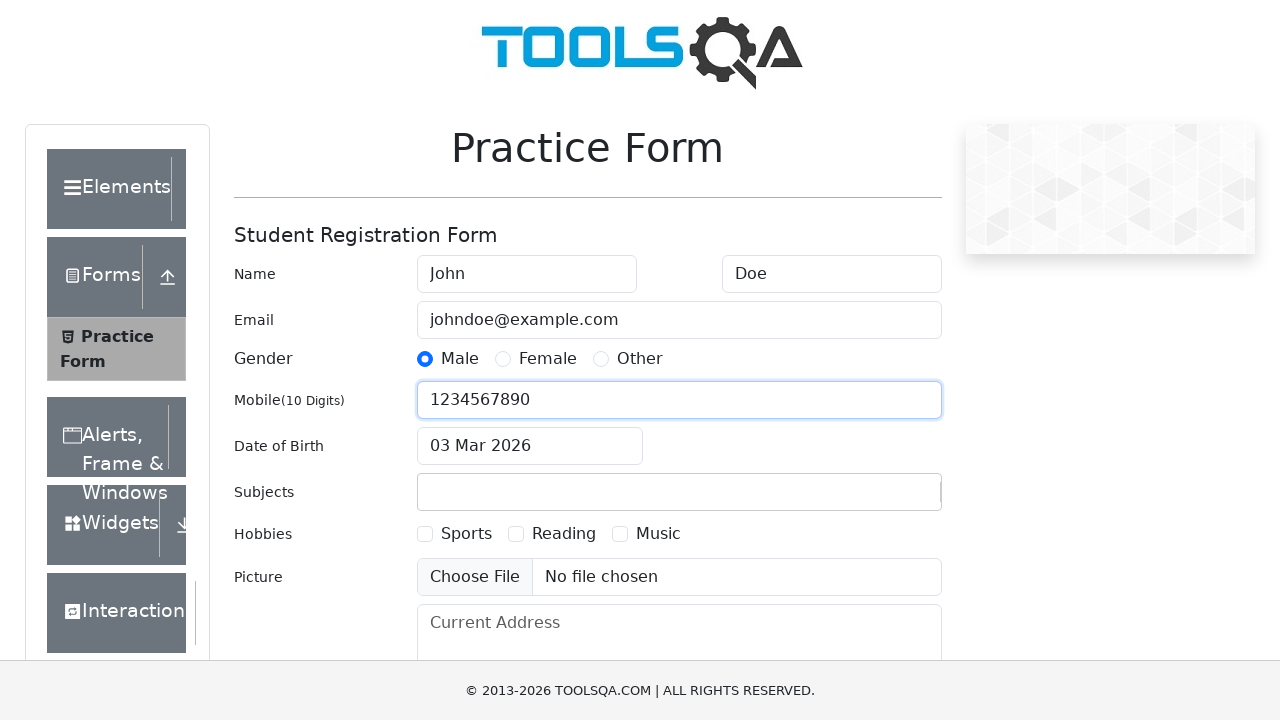

Clicked date of birth field to open date picker at (530, 446) on #dateOfBirthInput
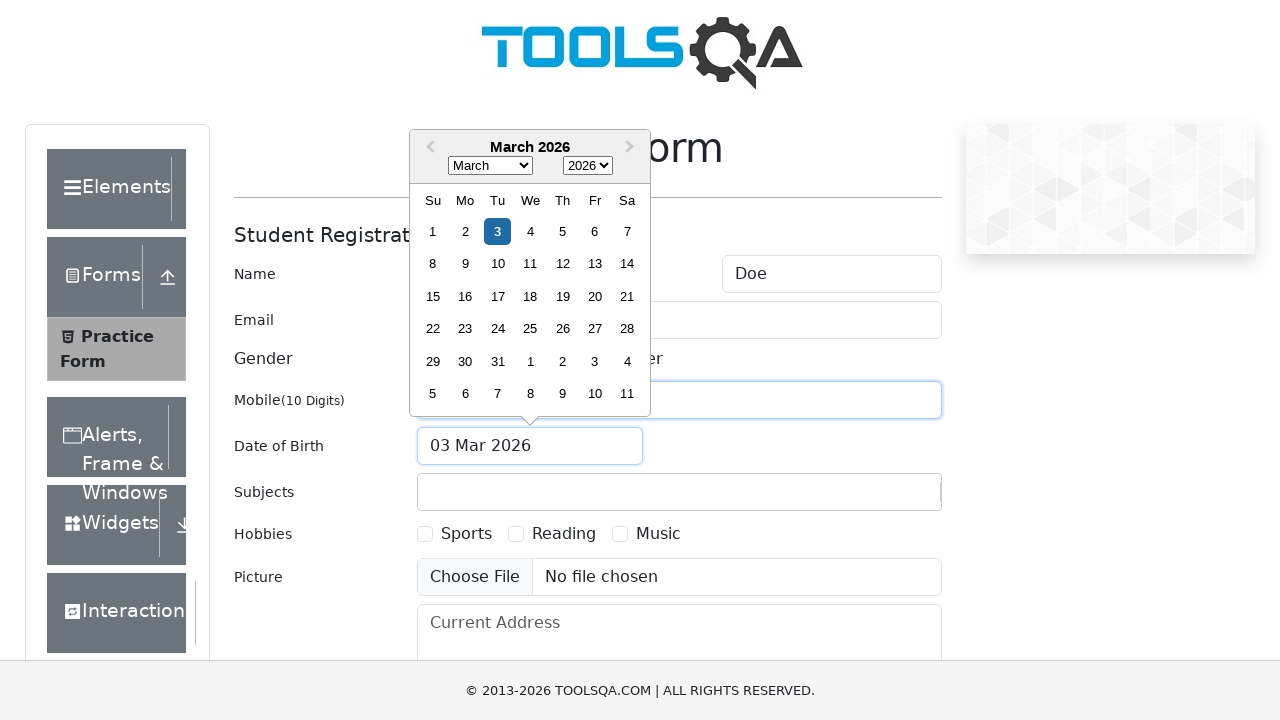

Selected August in date picker month dropdown on .react-datepicker__month-select
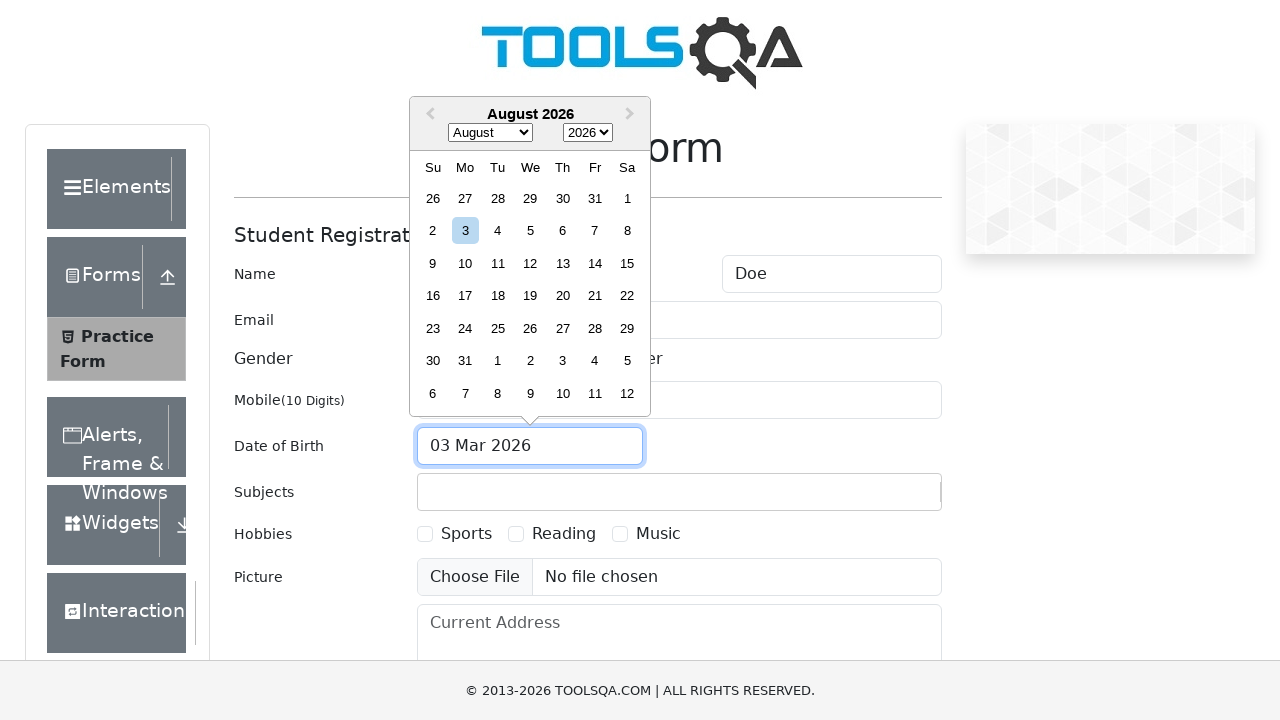

Selected 2000 in date picker year dropdown on .react-datepicker__year-select
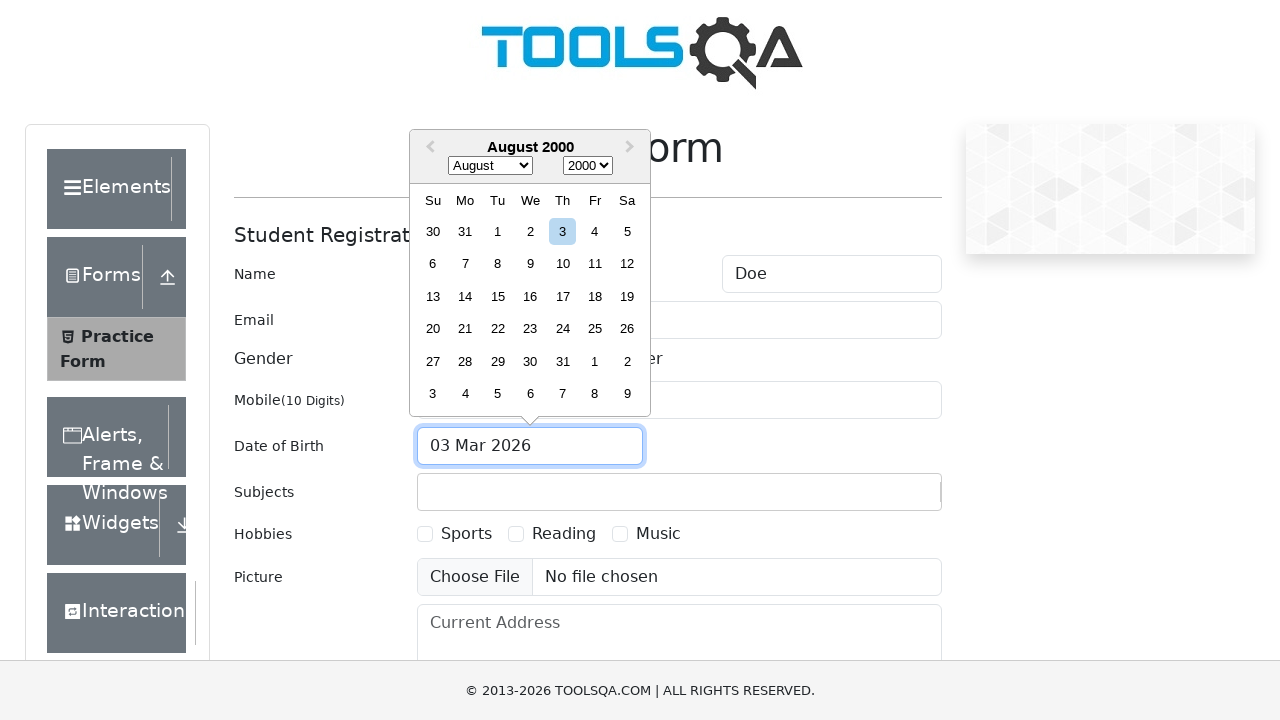

Selected 15th day in date picker at (498, 296) on .react-datepicker__day--015:not(.react-datepicker__day--outside-month)
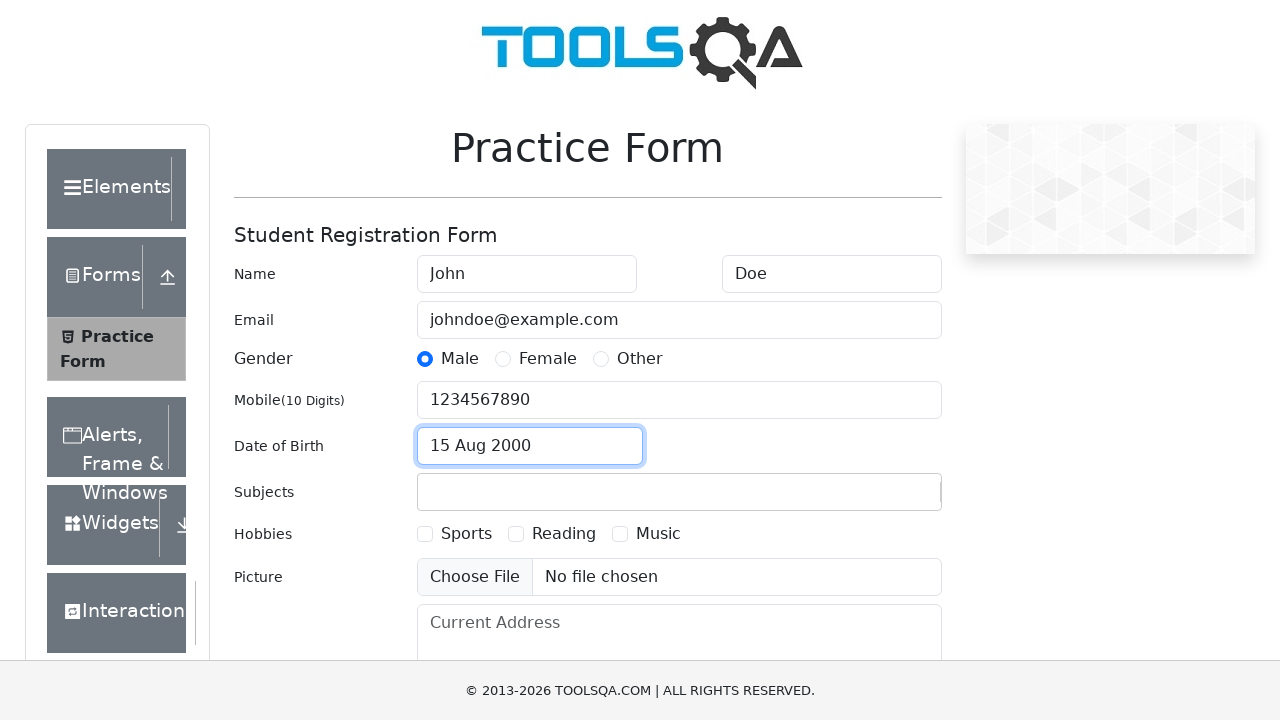

Filled subjects field with 'Maths' on #subjectsInput
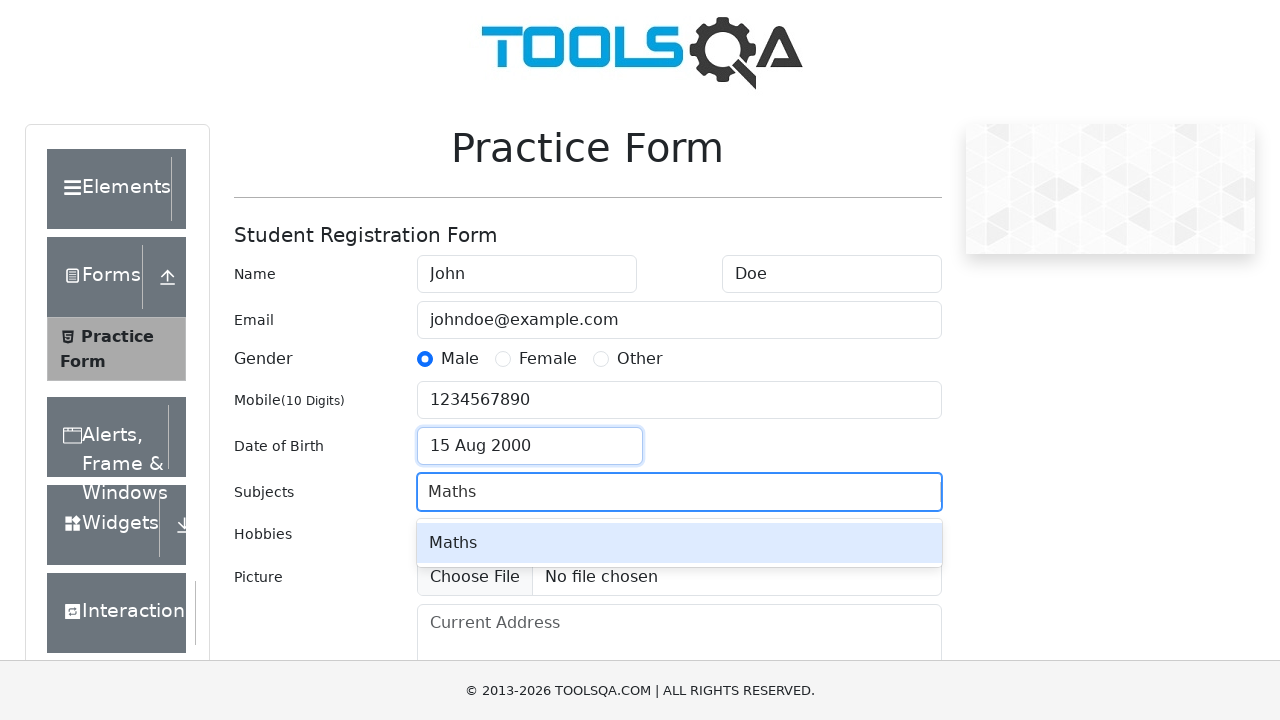

Pressed Enter to confirm subject selection on #subjectsInput
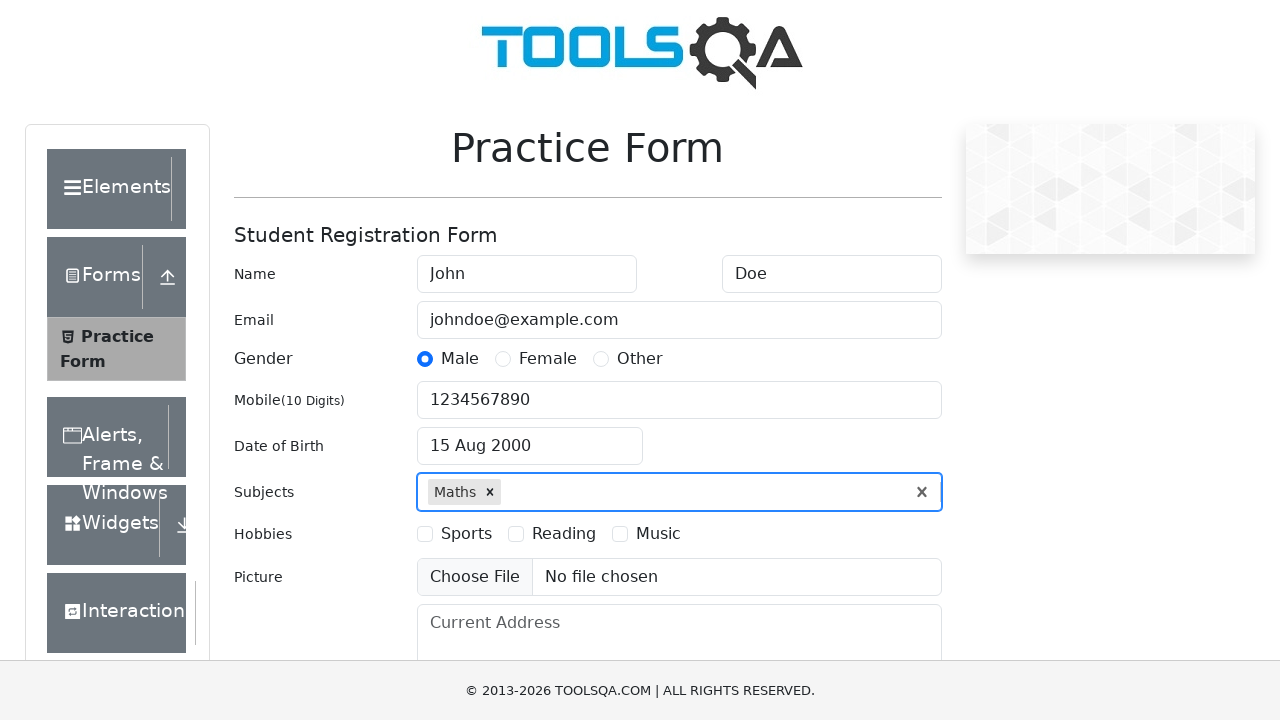

Selected 'Sports' hobby option at (466, 534) on label:has-text('Sports')
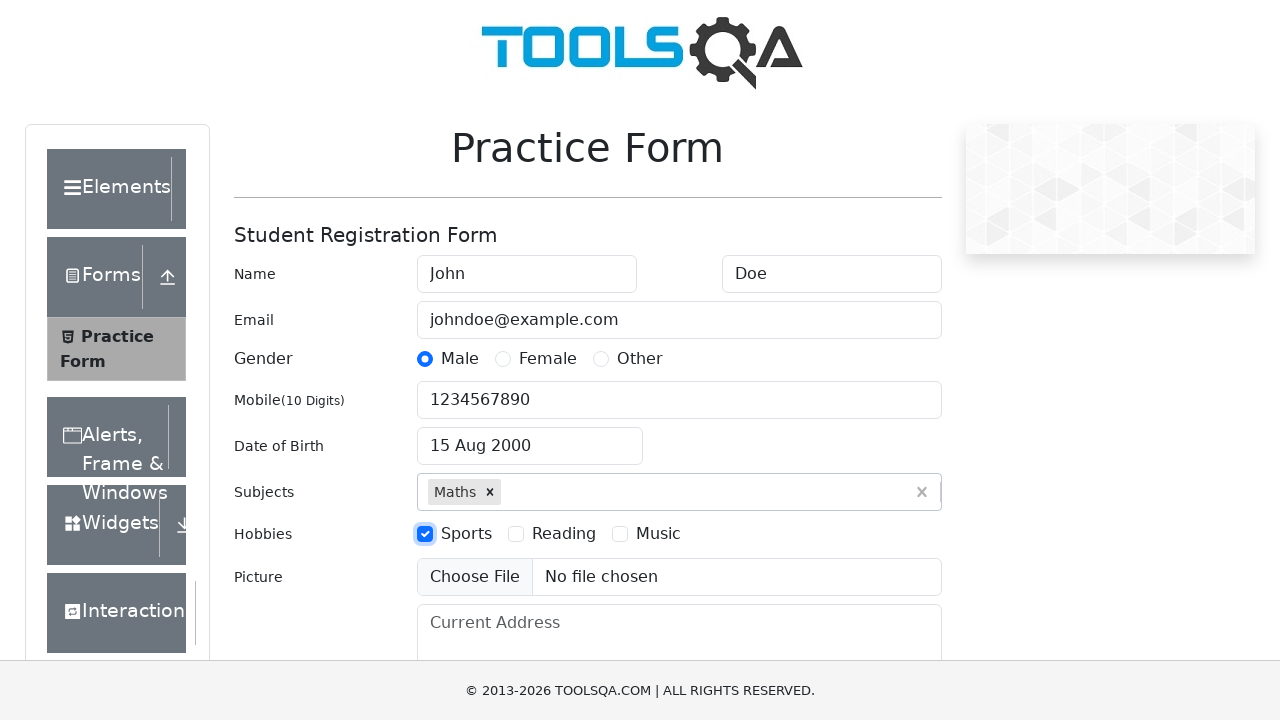

Filled current address field with '123 Main Street, New York, NY' on #currentAddress
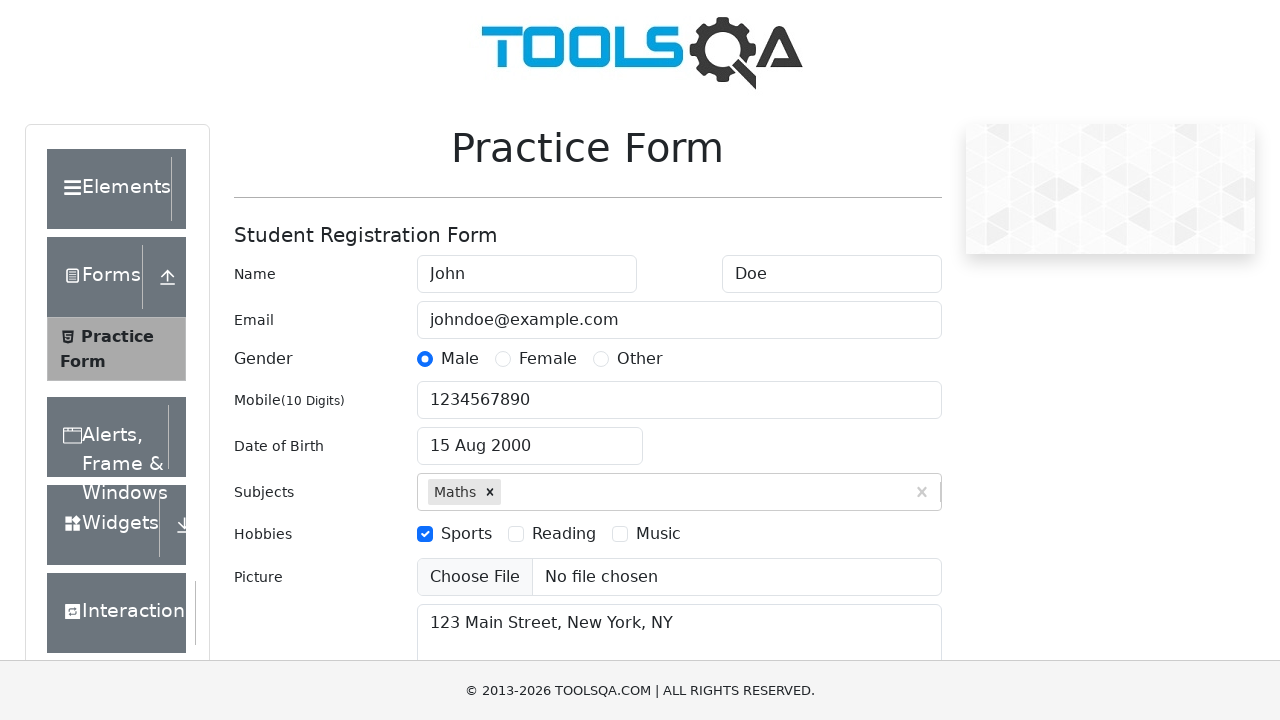

Clicked state dropdown to open state selection at (527, 437) on #state
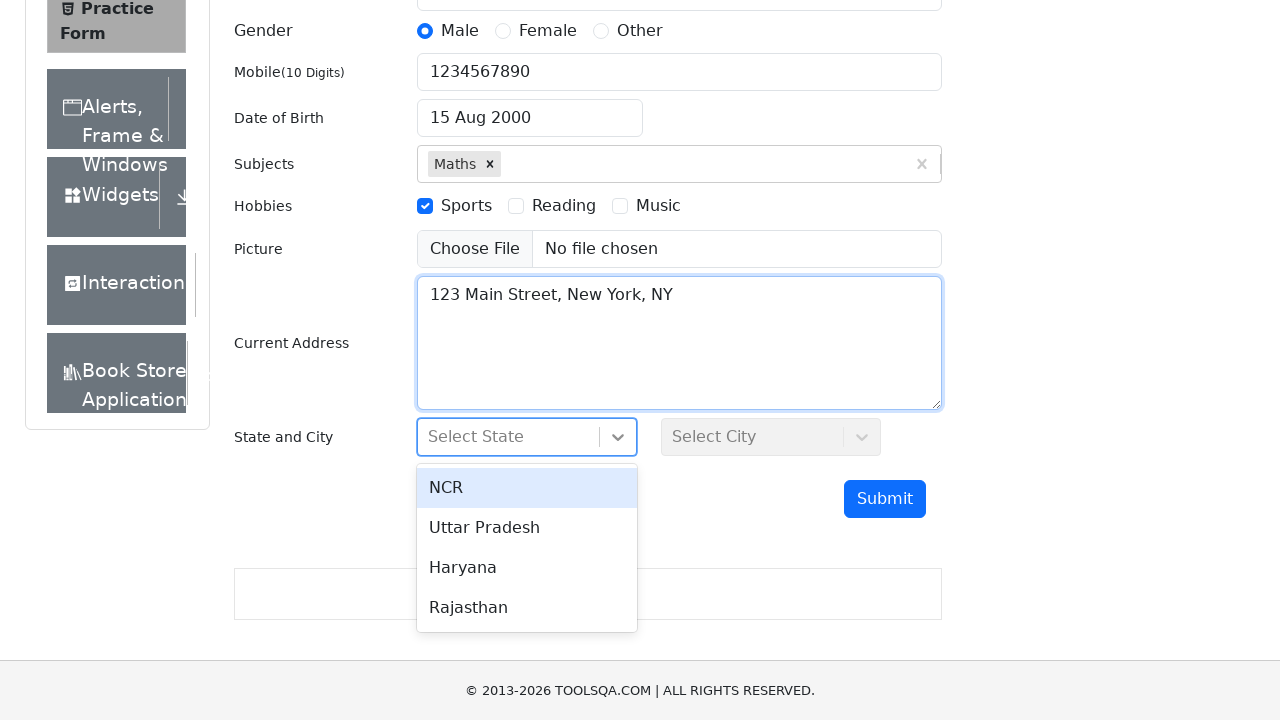

Typed 'Haryana' in state search field on #react-select-3-input
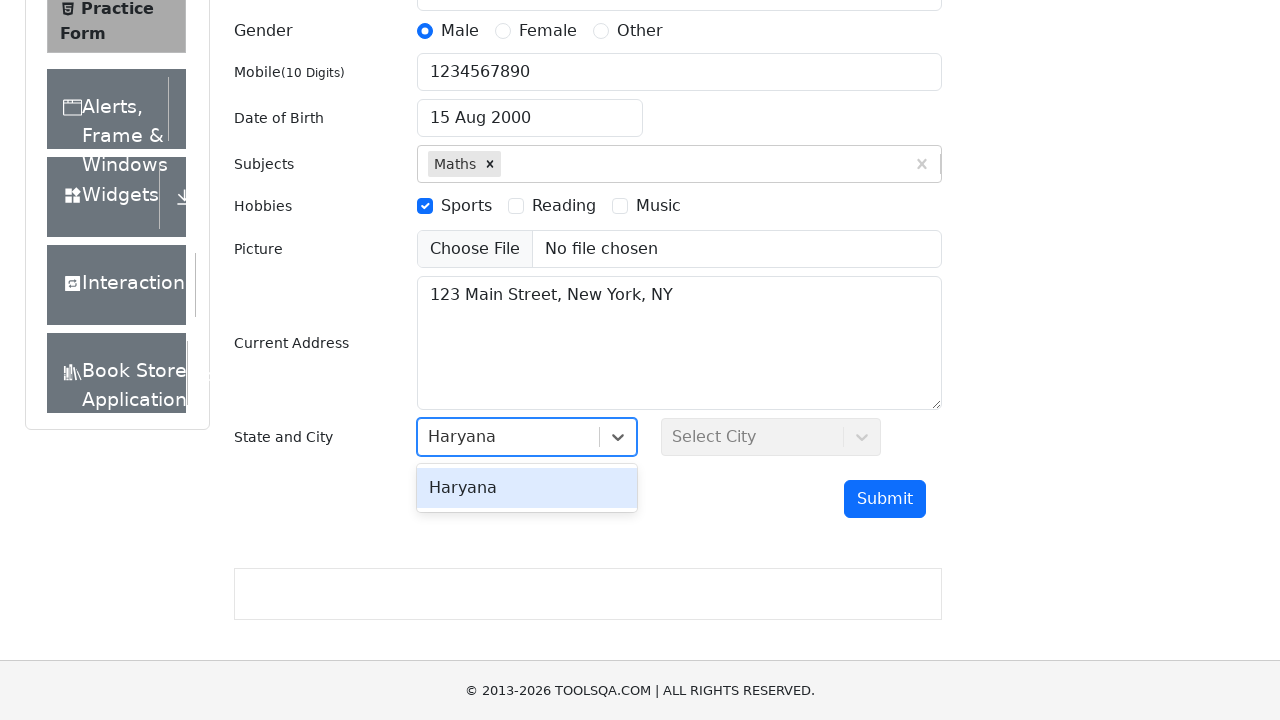

Selected 'Haryana' from state dropdown on #react-select-3-input
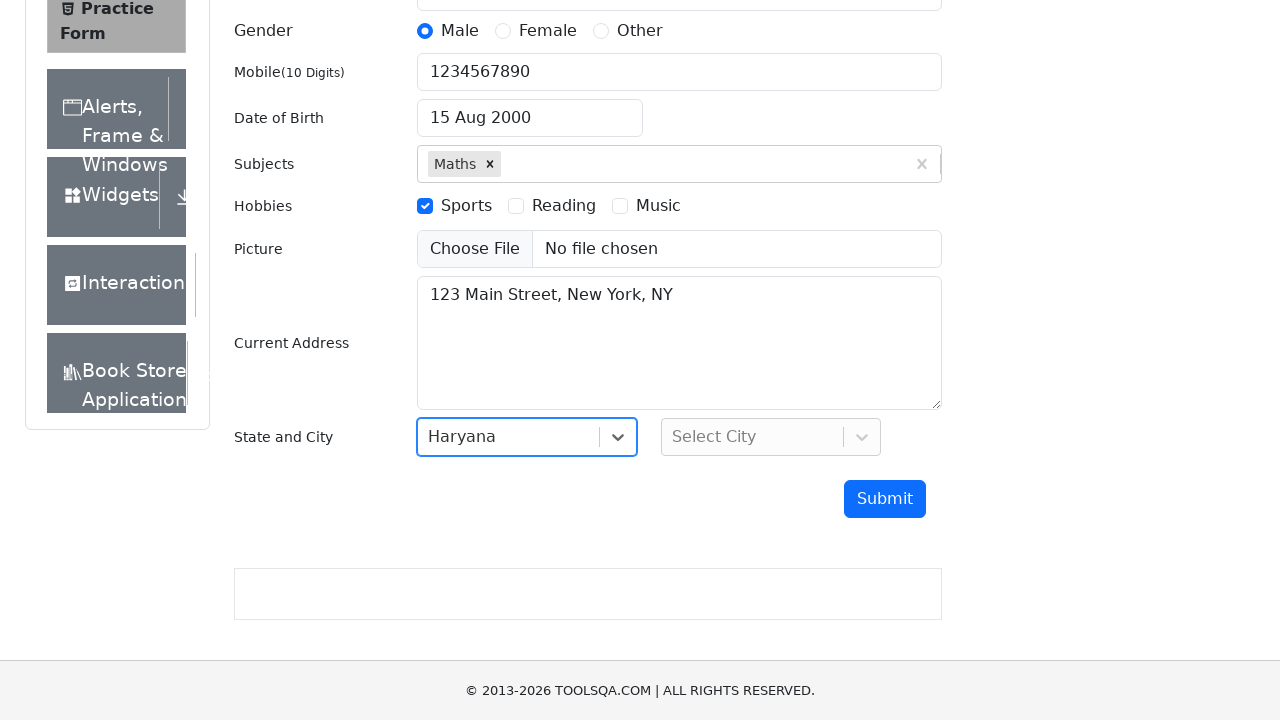

Clicked city dropdown to open city selection at (771, 437) on #city
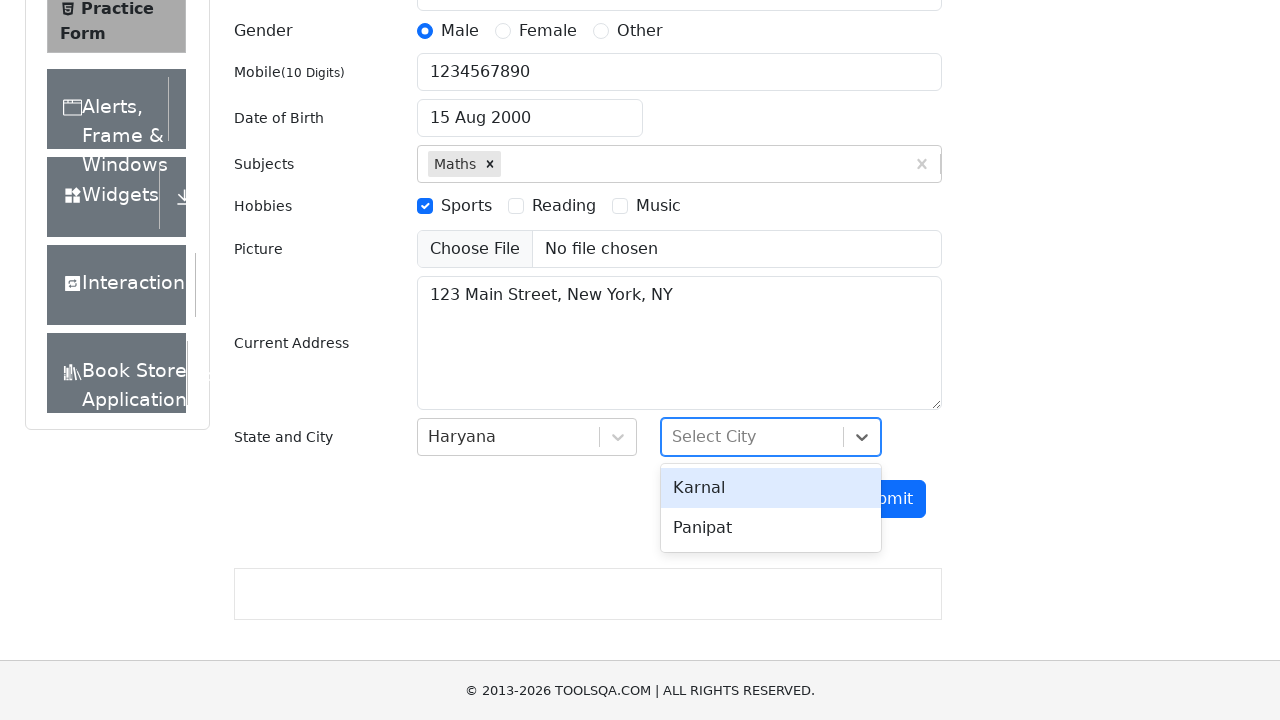

Typed 'Karnal' in city search field on #react-select-4-input
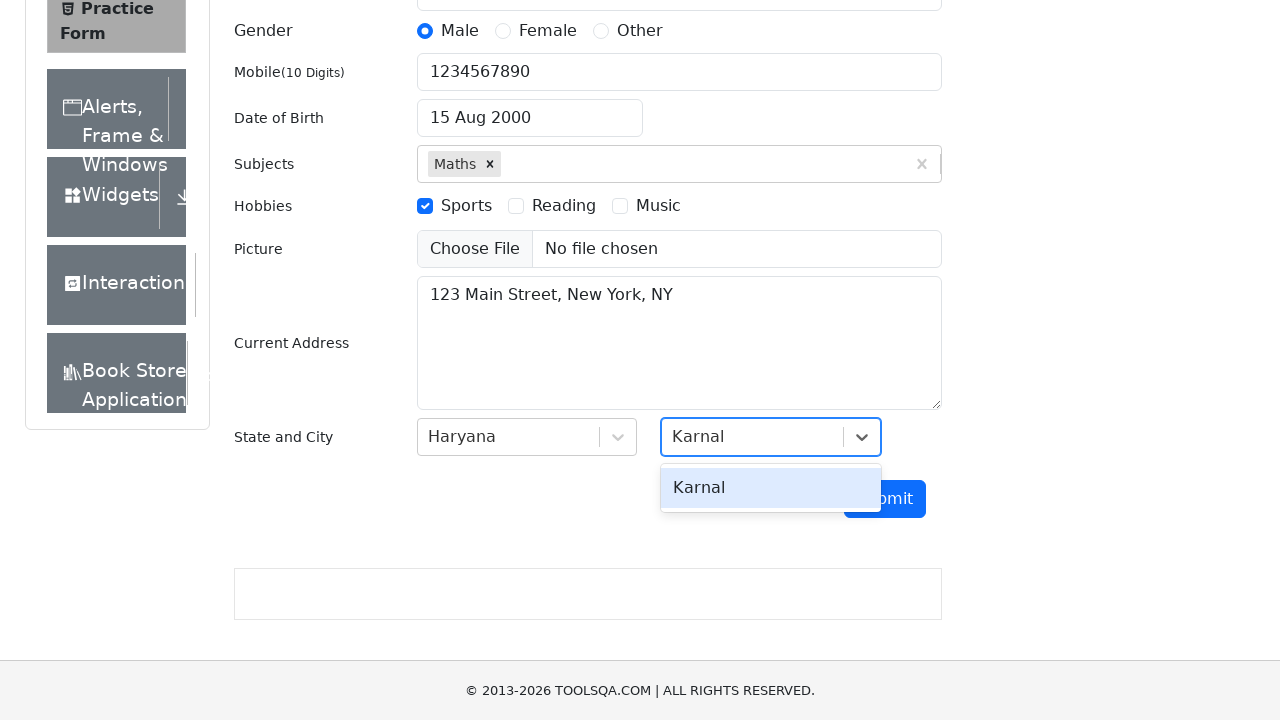

Selected 'Karnal' from city dropdown on #react-select-4-input
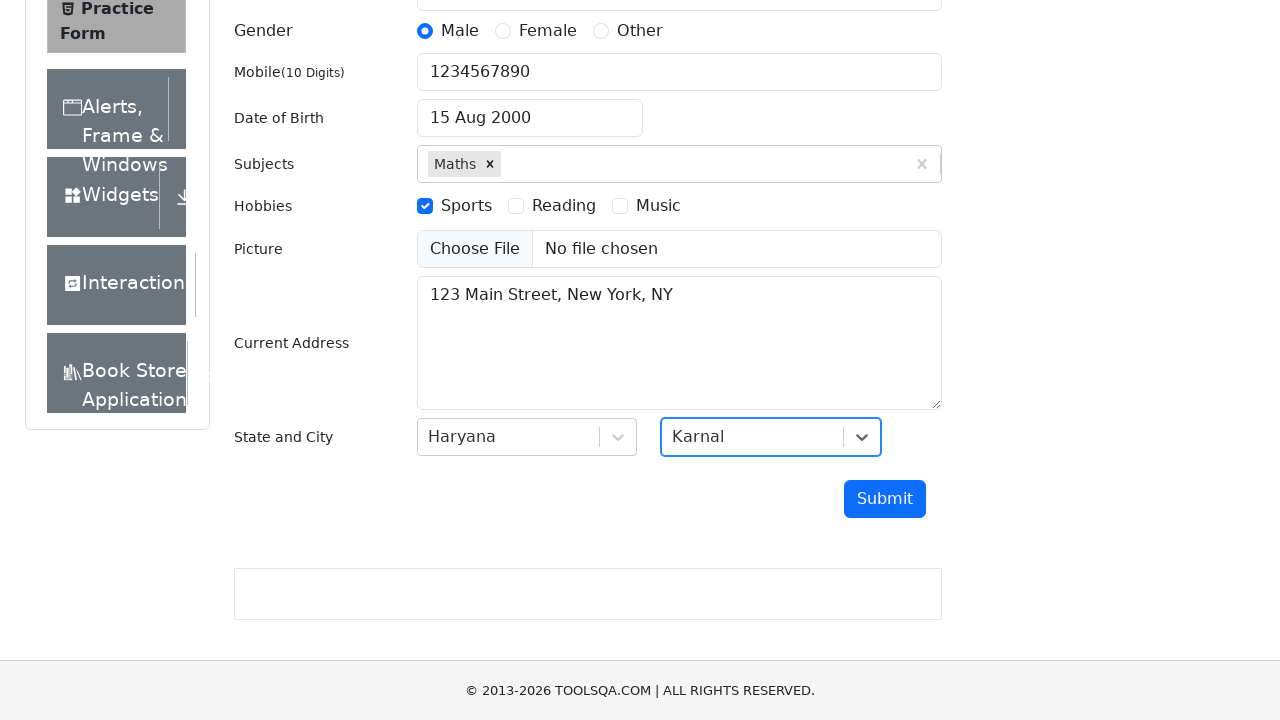

Clicked submit button to submit the form at (885, 499) on #submit
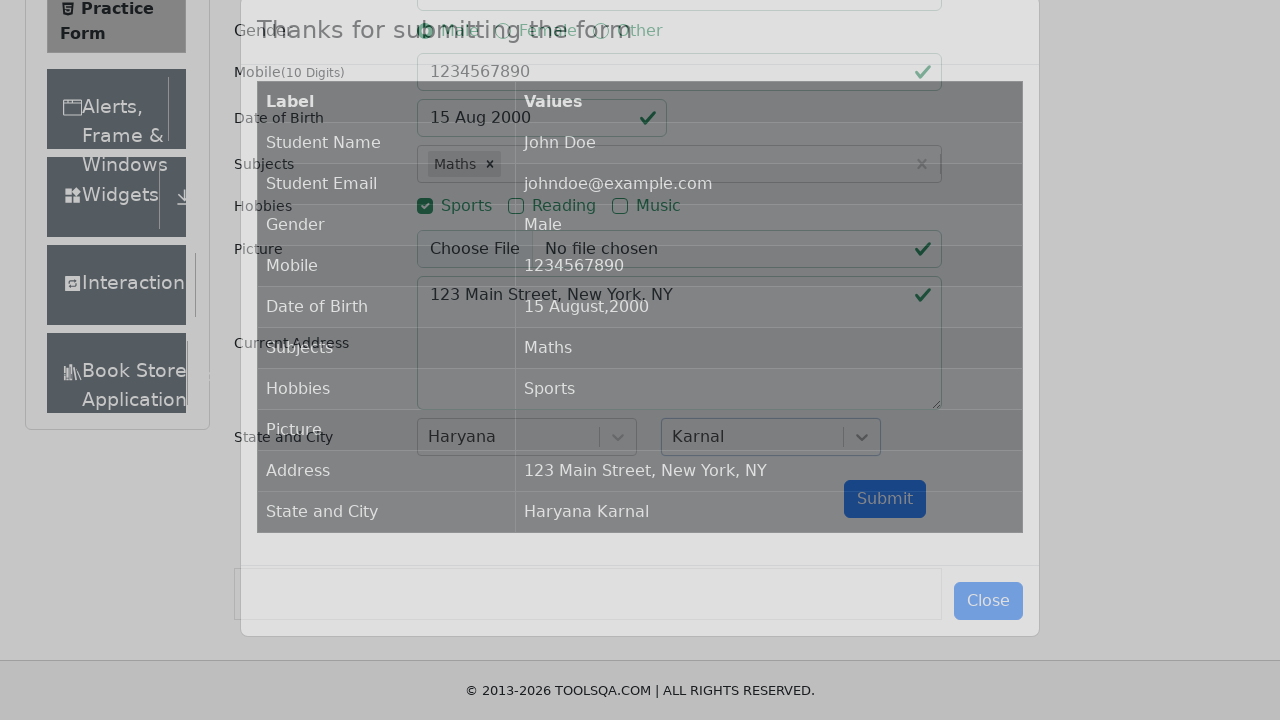

Form submission successful and confirmation modal appeared
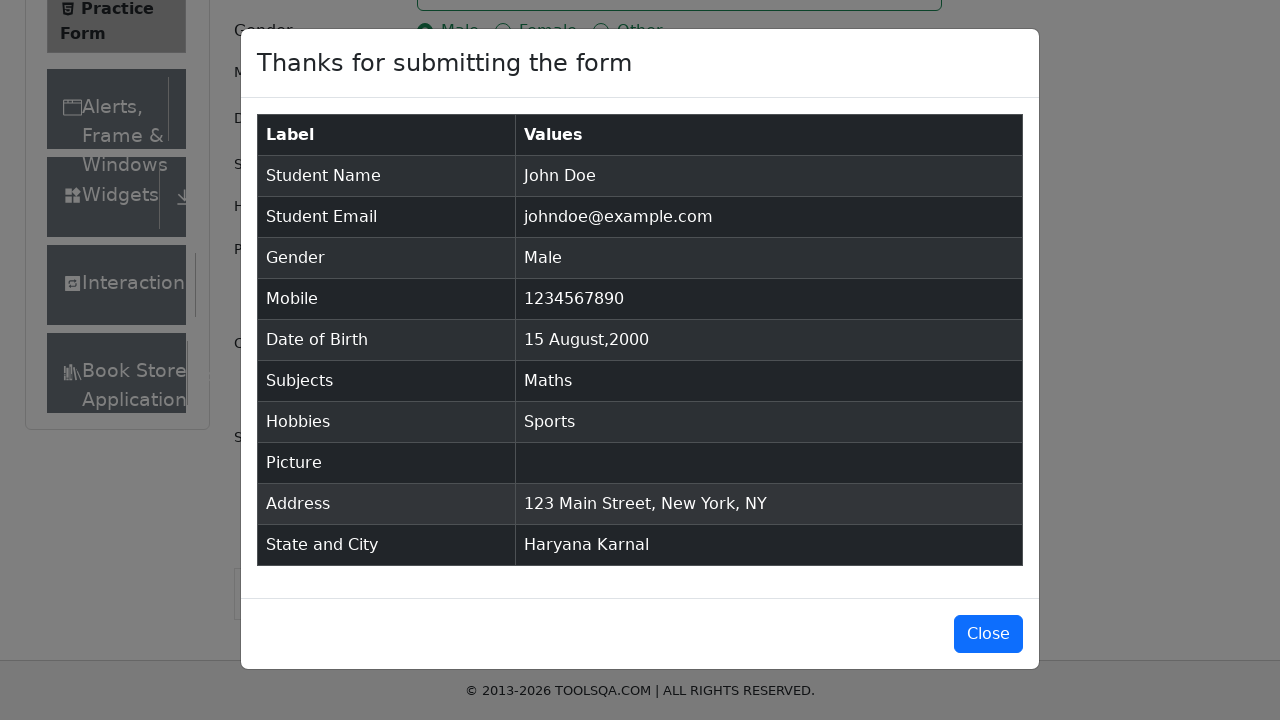

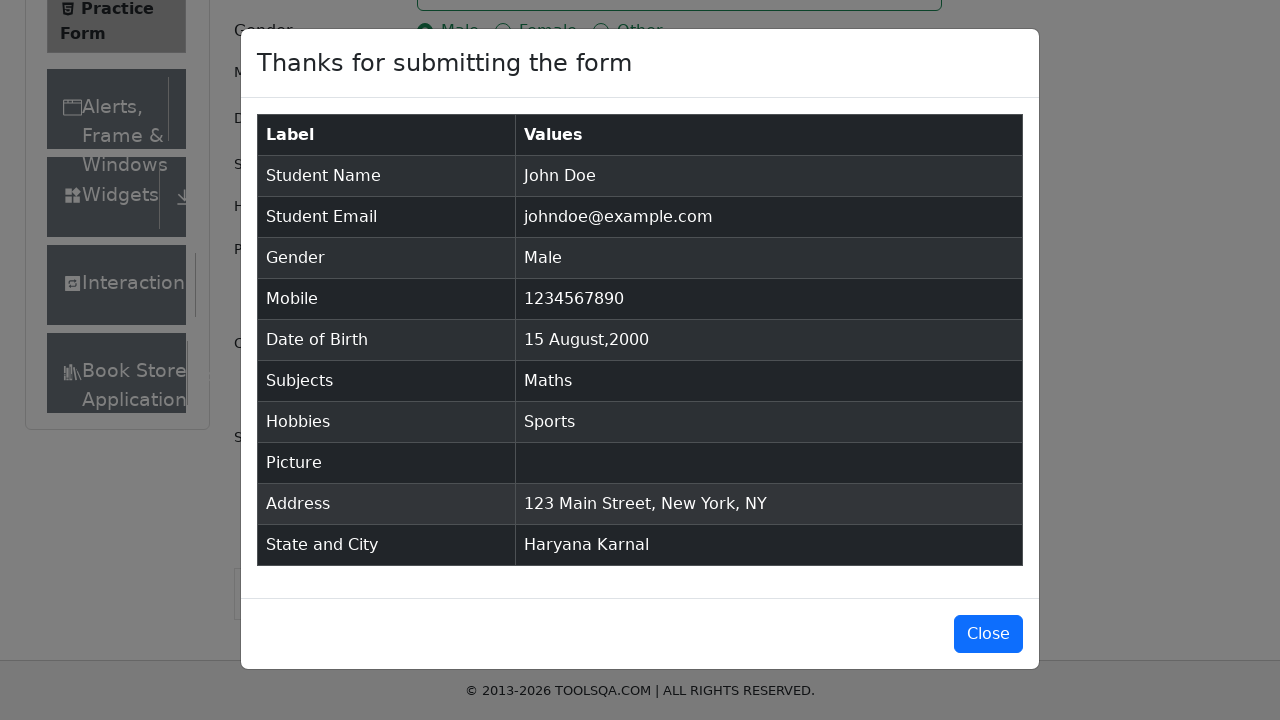